Navigates to the All Courses page and counts the number of courses displayed

Starting URL: https://alchemy.hguy.co/lms

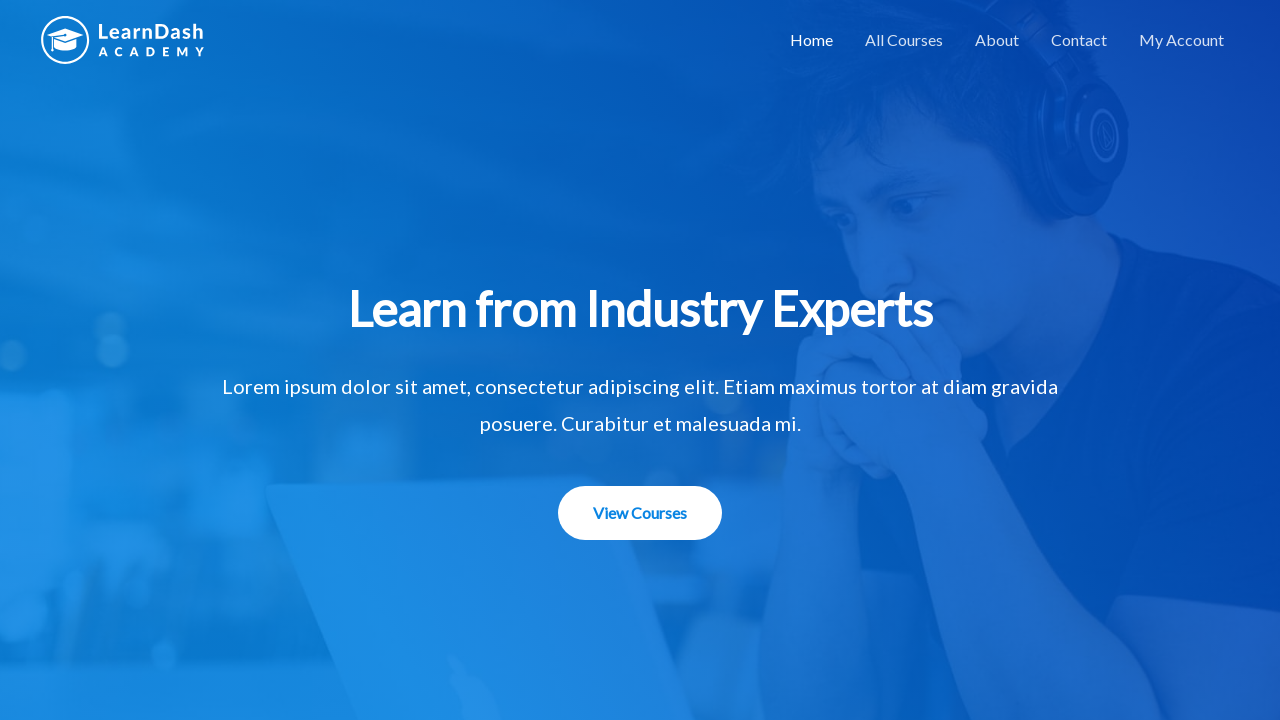

Clicked on 'All Courses' link at (904, 40) on text=All Courses
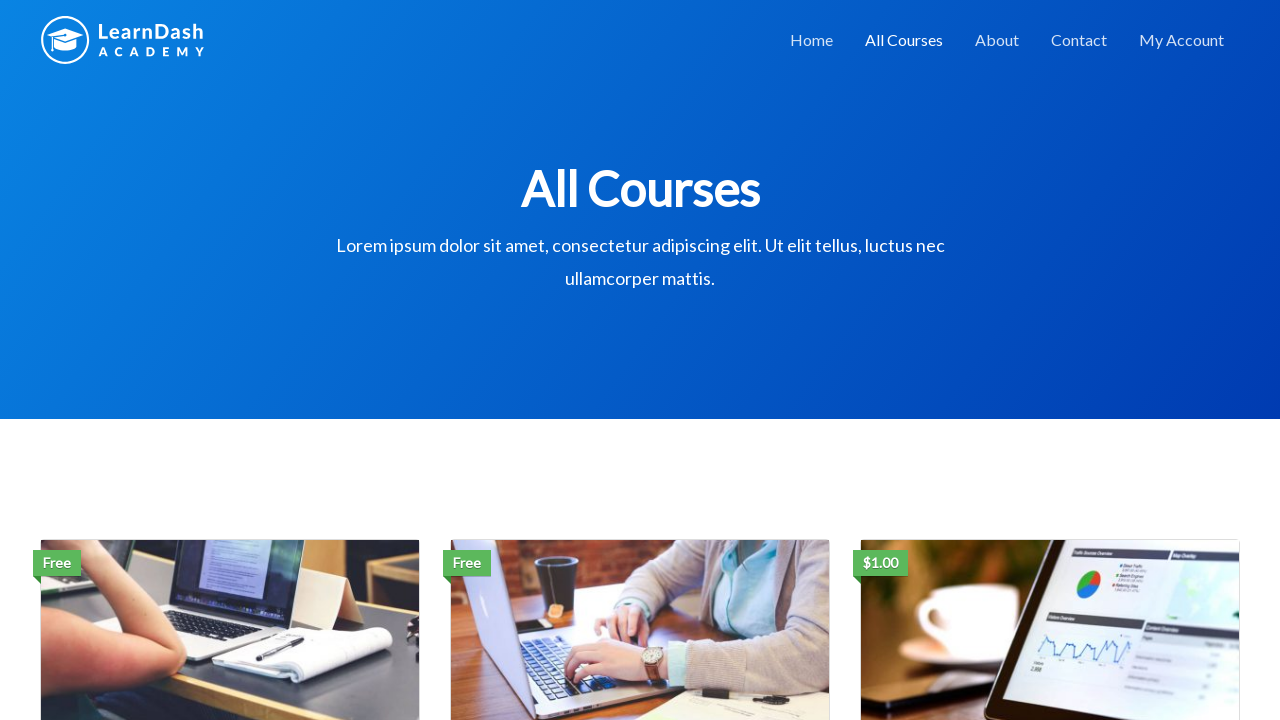

Waited for course grid buttons to load
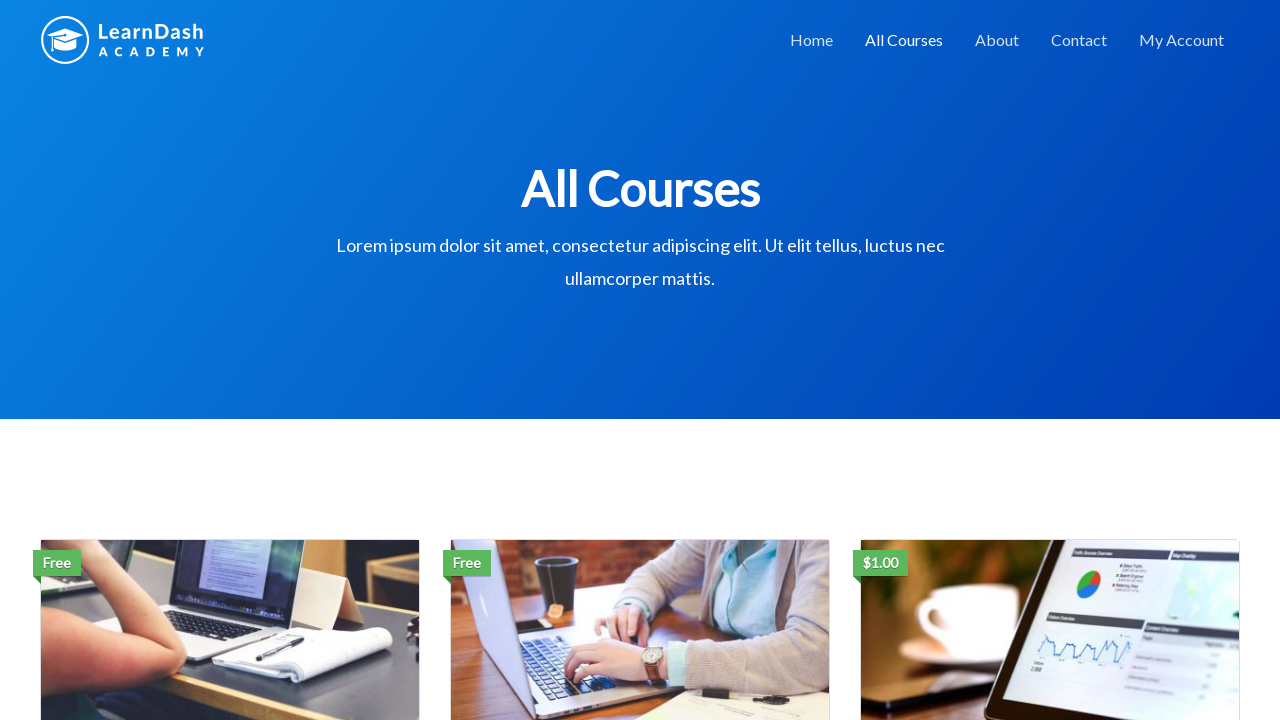

Retrieved all course elements - total count: 3
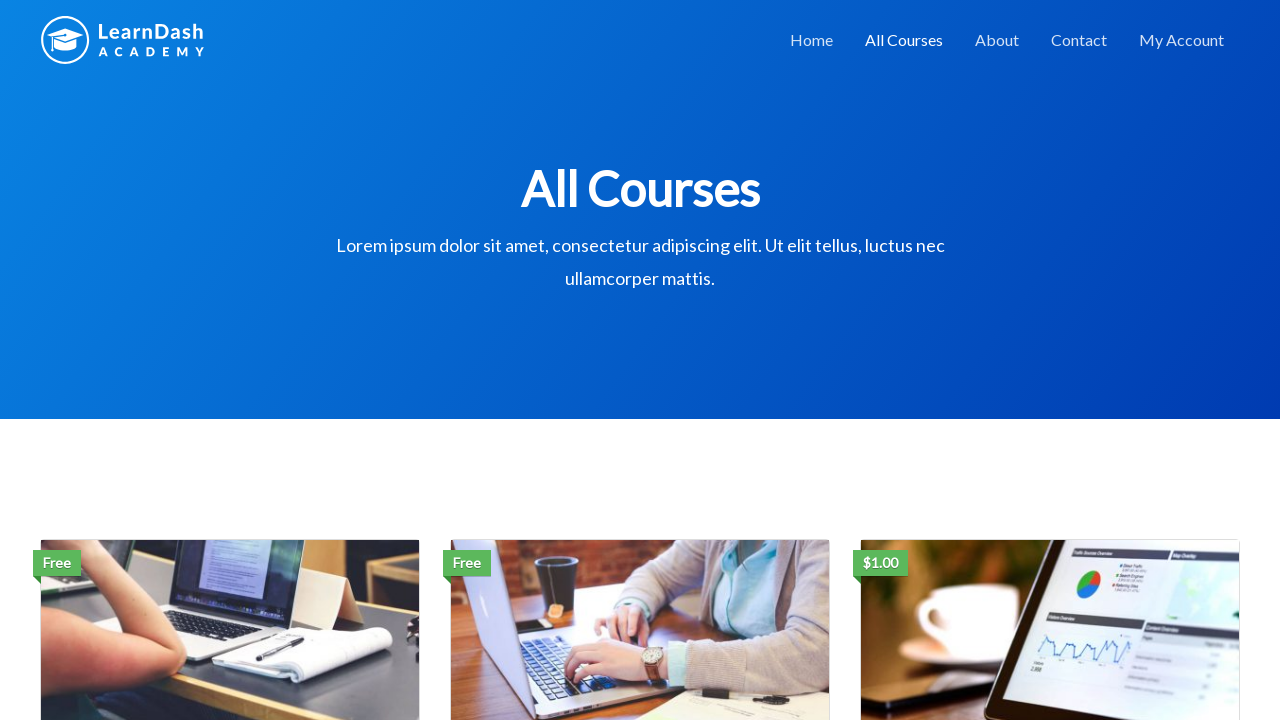

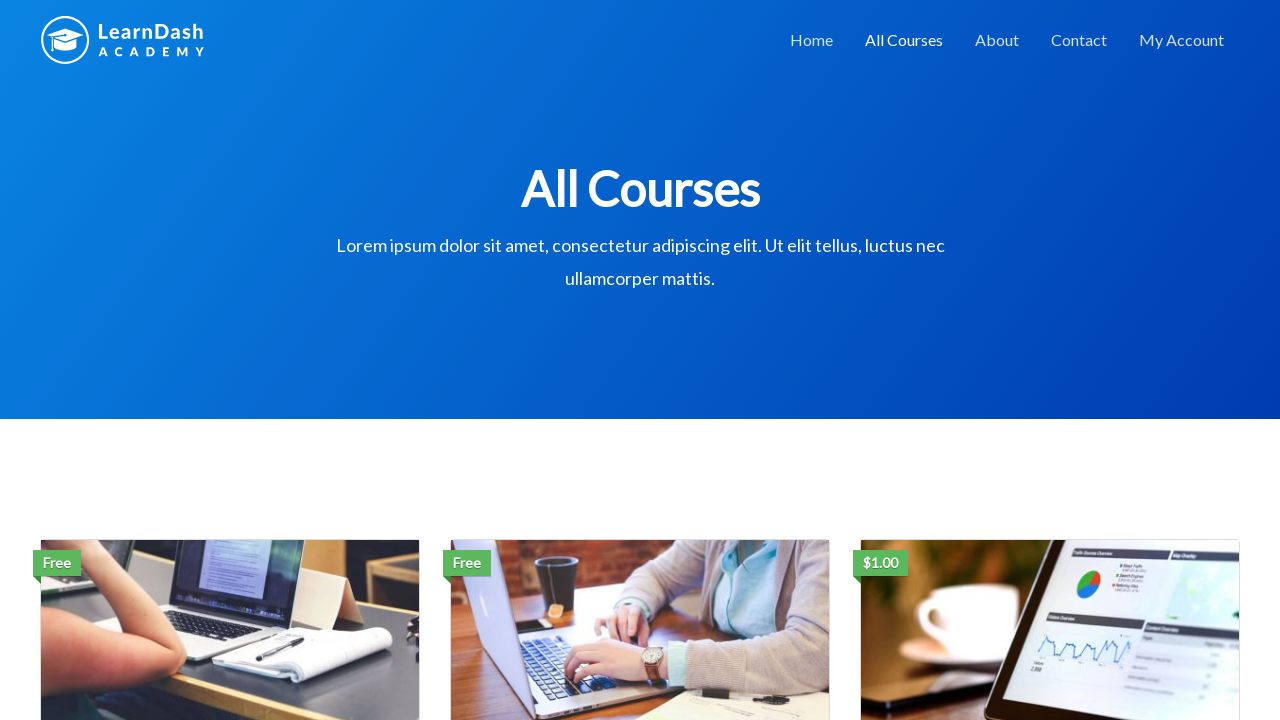